Tests adding a todo item with different text to the sample todo application and verifies it appears in the list.

Starting URL: https://lambdatest.github.io/sample-todo-app/

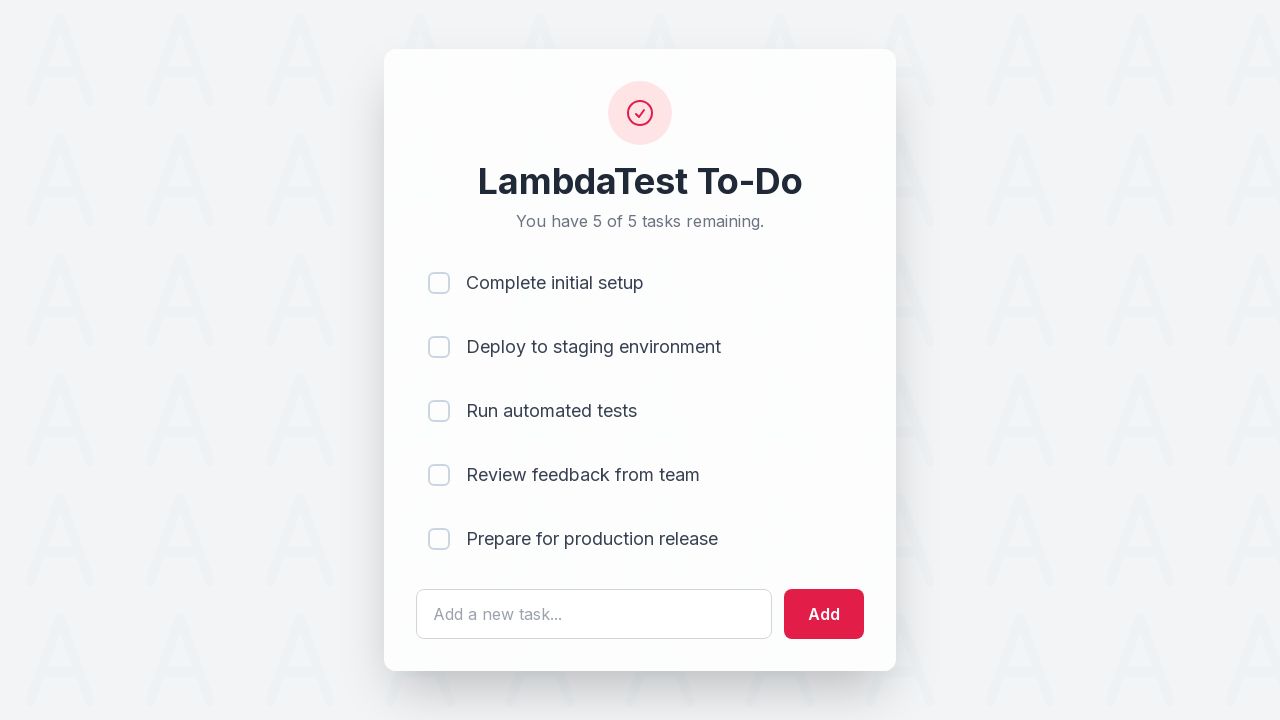

Filled todo input field with 'Learn Swahili' on #sampletodotext
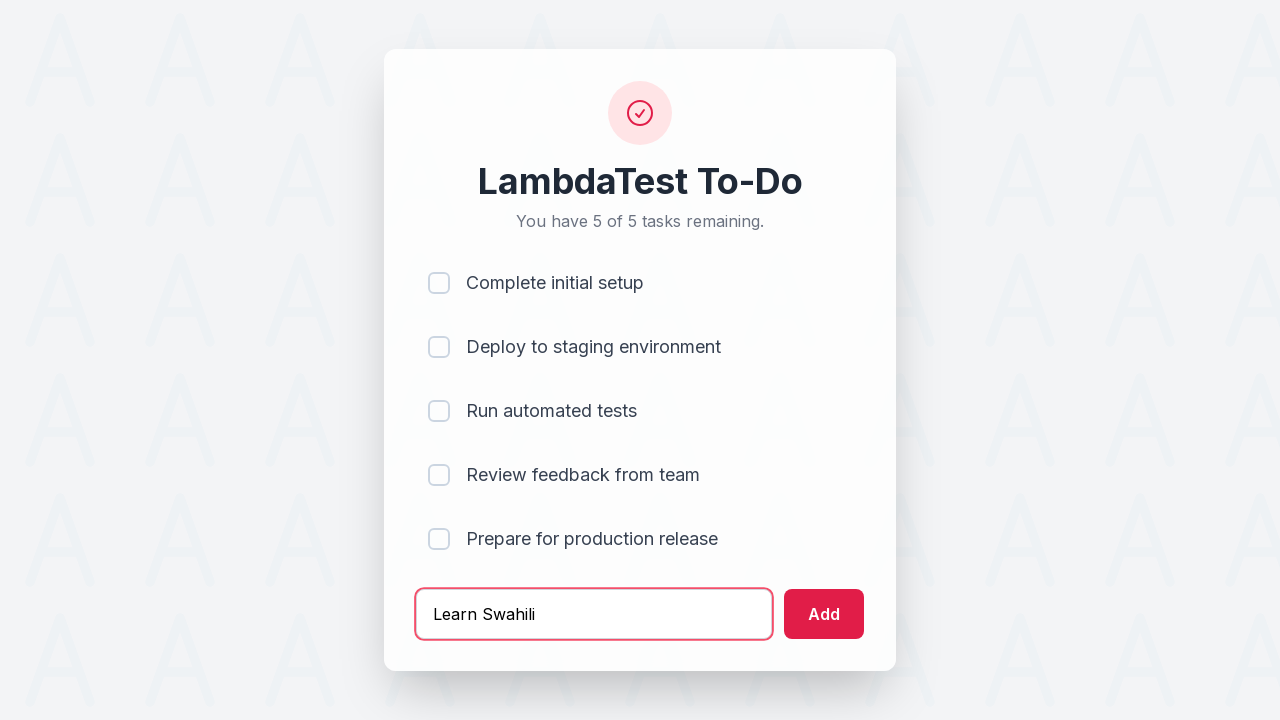

Pressed Enter to add the todo item on #sampletodotext
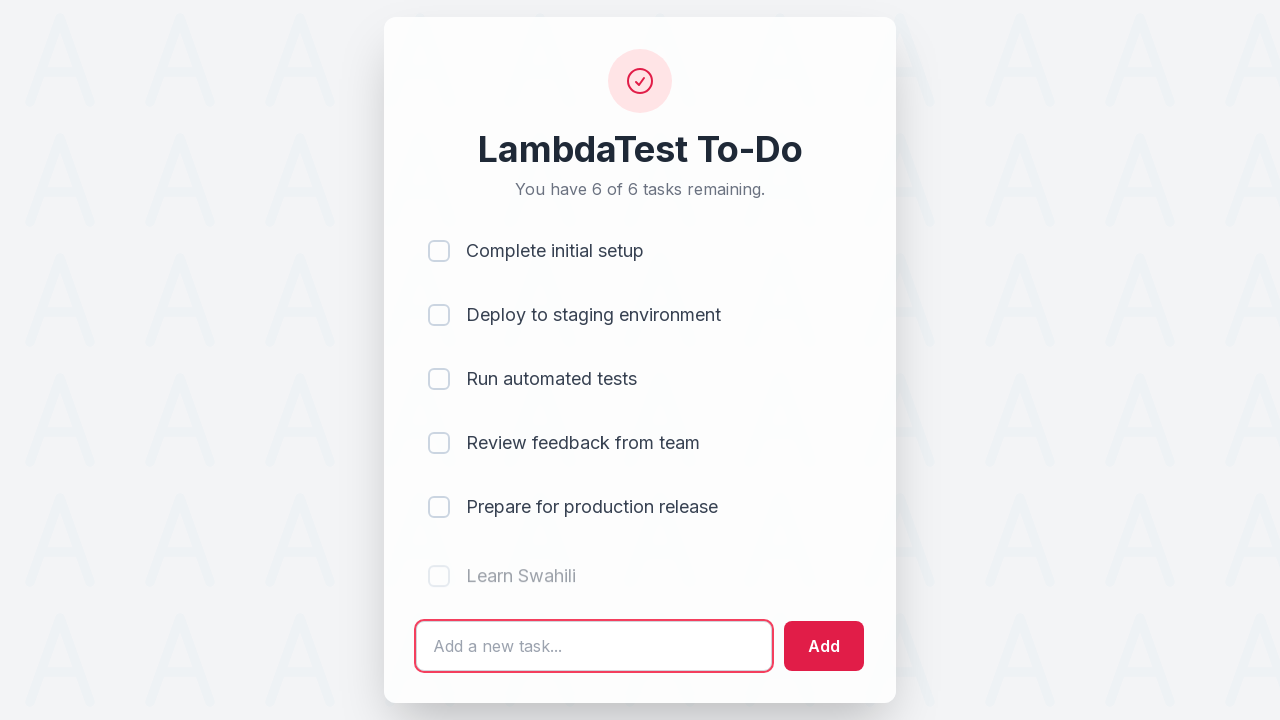

Verified new todo item appeared in the list
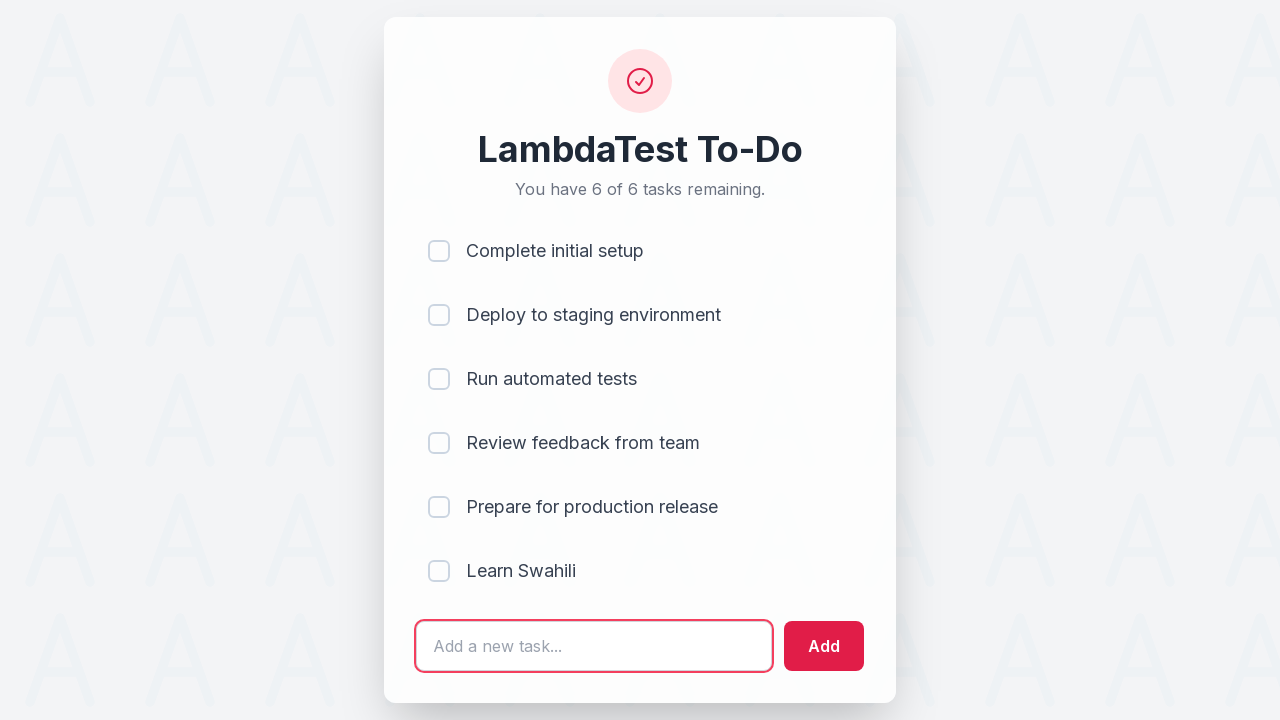

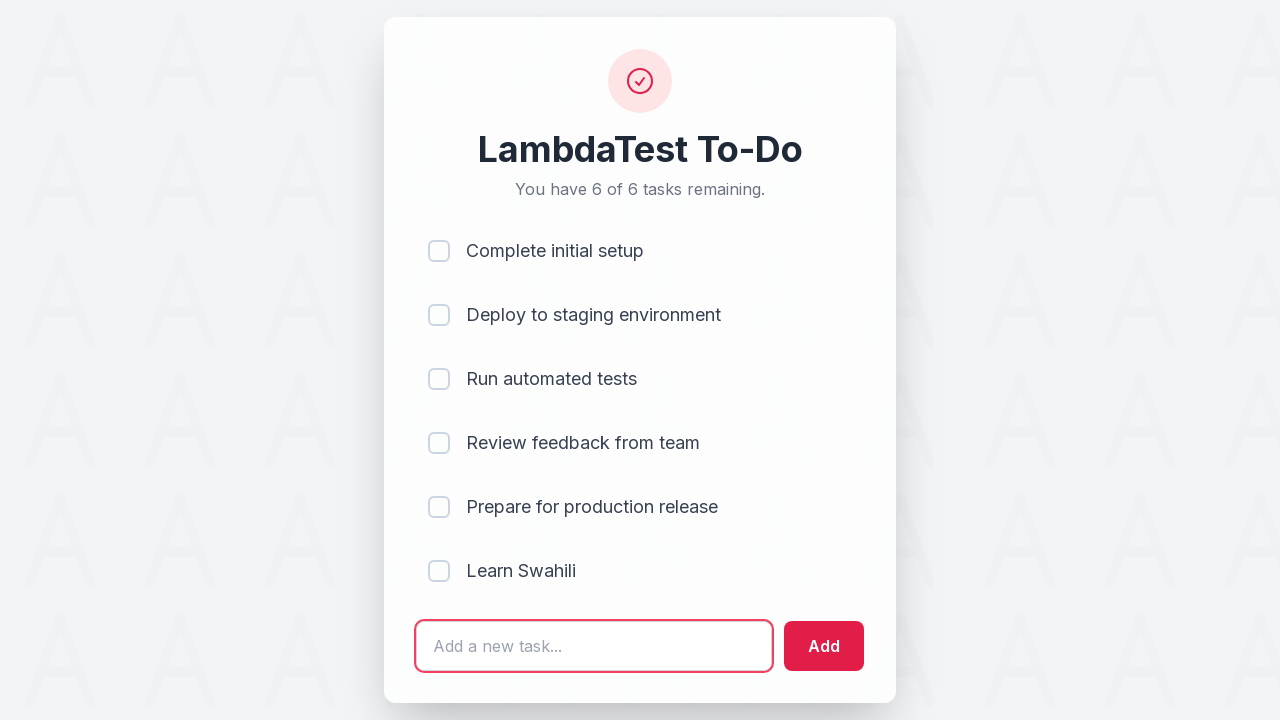